Tests the train ticket search functionality on the Chinese railway booking website (12306.cn) by selecting Beijing as departure city, Shanghai as destination city, and clicking the search button.

Starting URL: https://www.12306.cn/index/

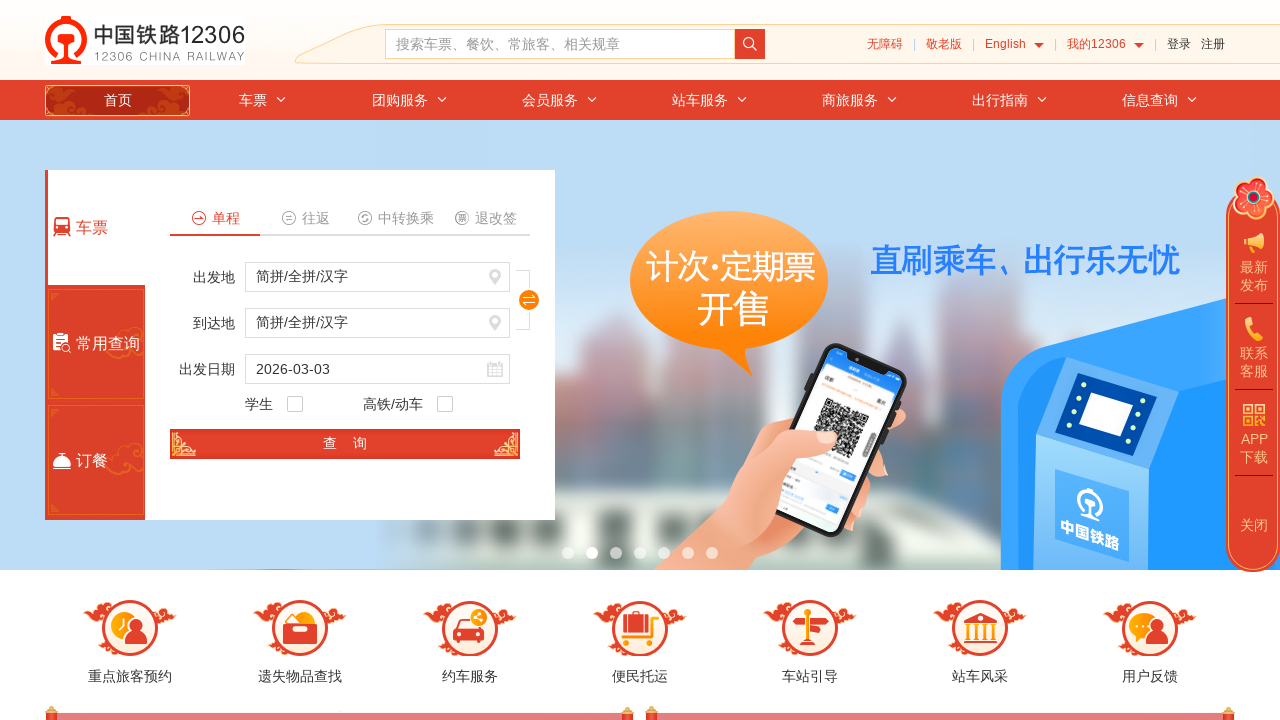

Waited for page to fully load (networkidle state)
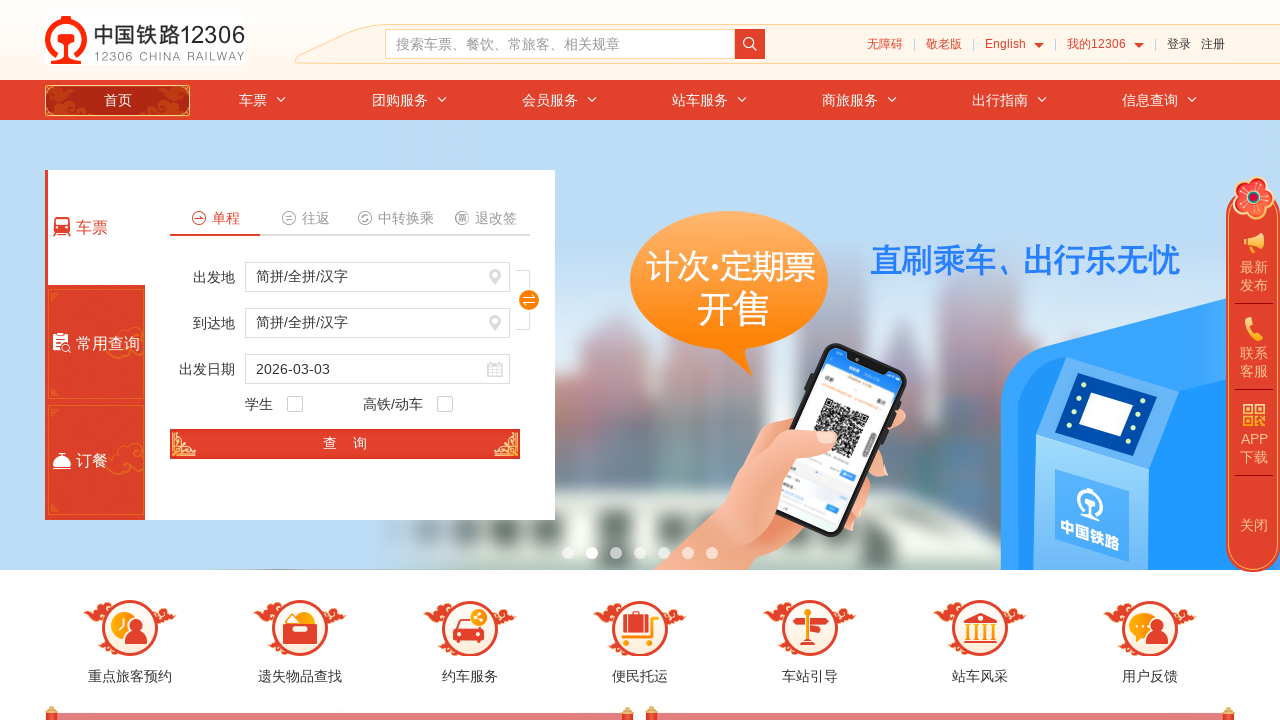

Clicked on the departure station input field at (378, 277) on #fromStationText
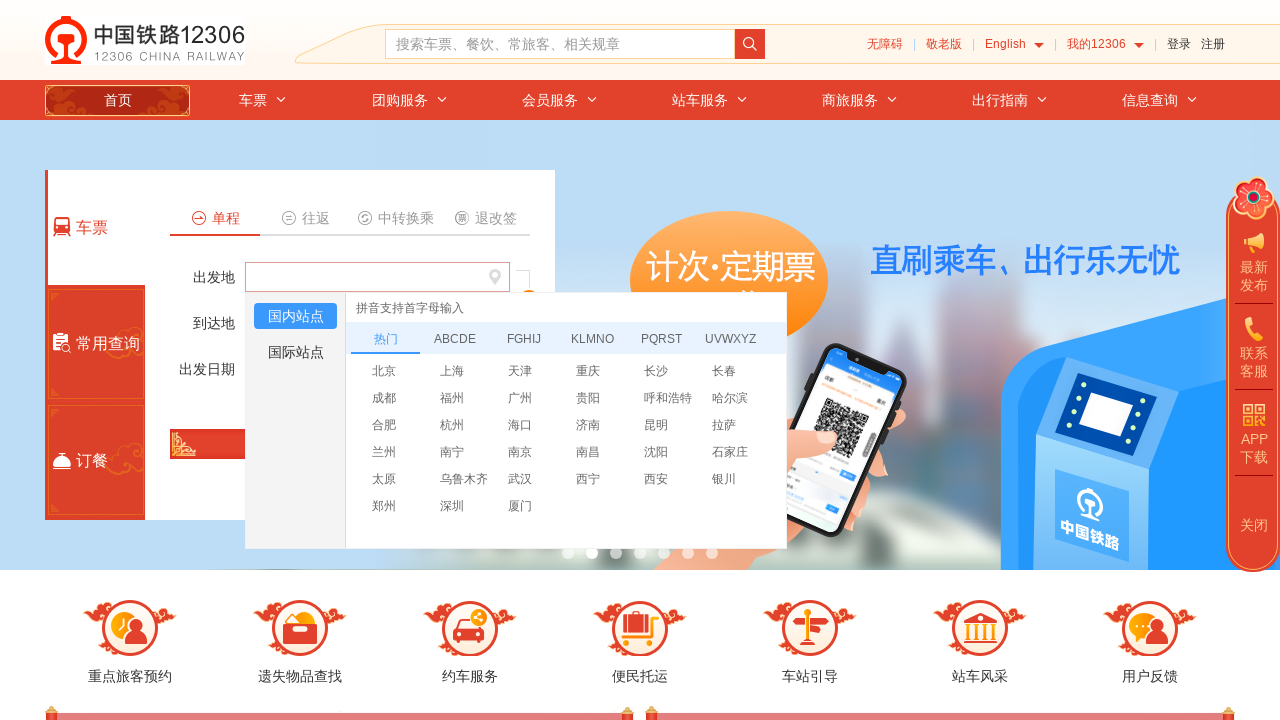

Selected Beijing as departure city at (400, 370) on xpath=//li[text()="北京"]
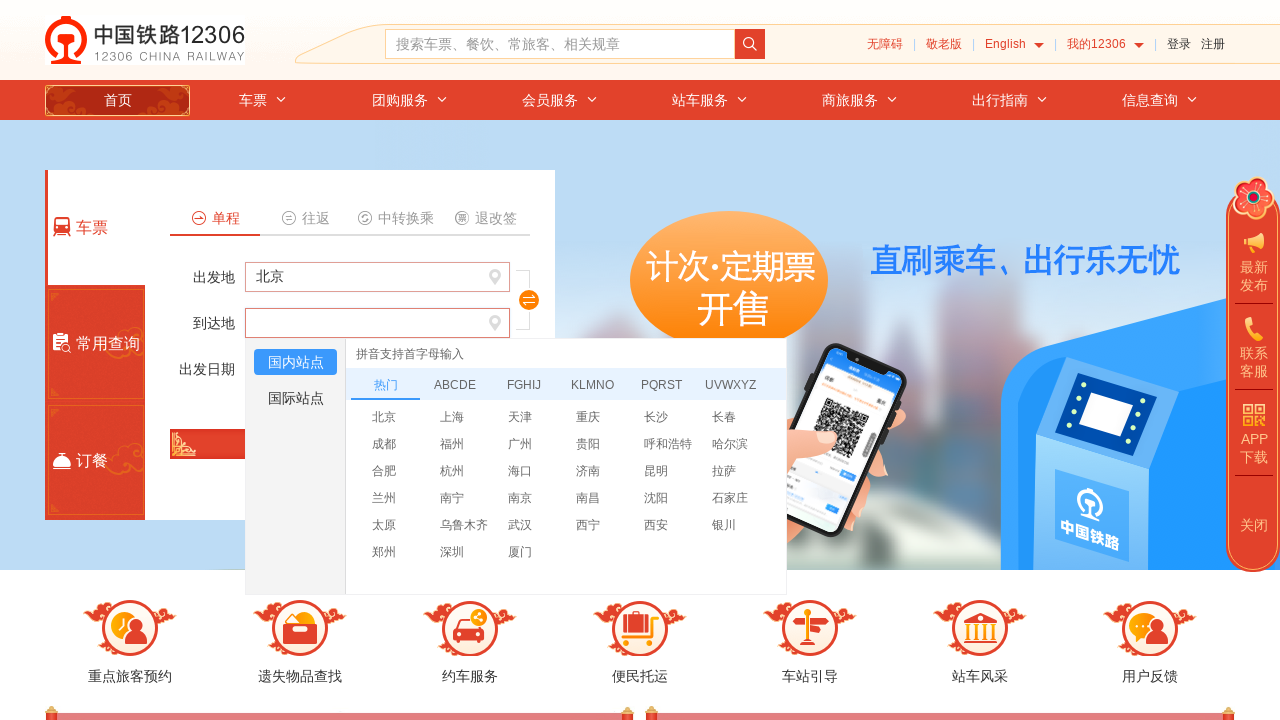

Selected Shanghai as destination city at (468, 416) on xpath=//li[text()="上海"]
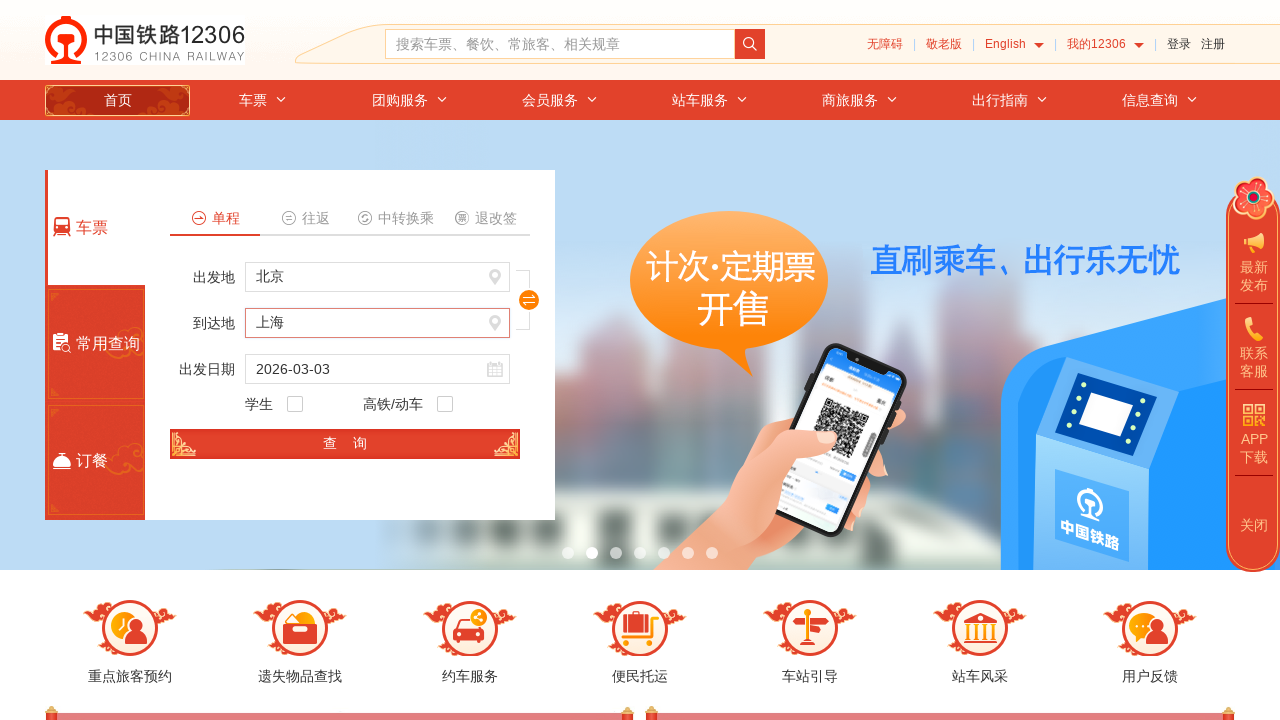

Clicked the search button at (345, 444) on #search_one
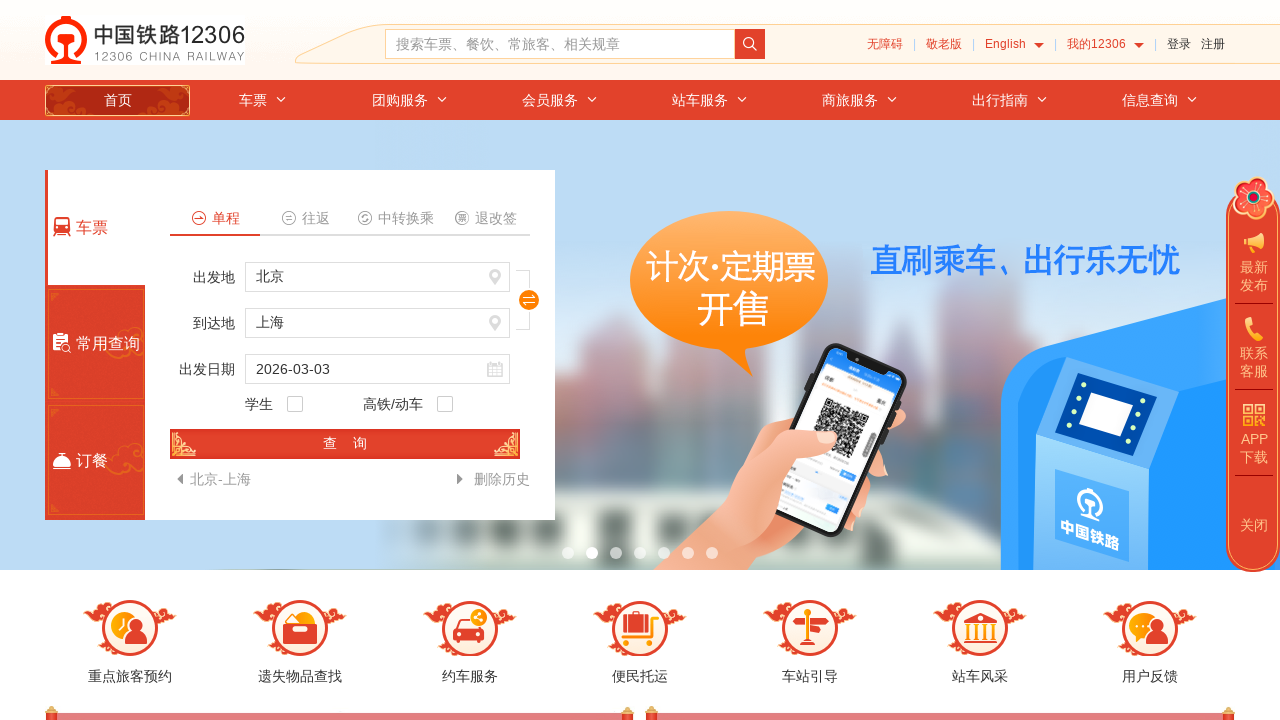

Waited 1000ms for results to load
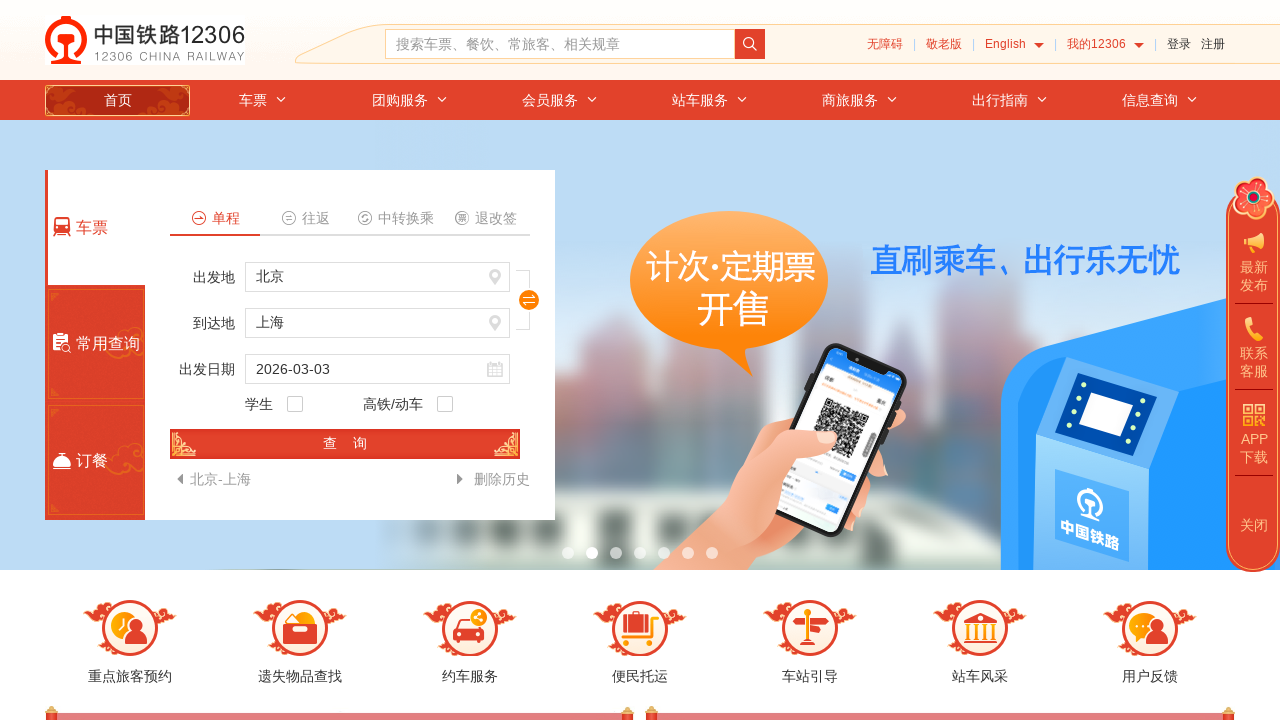

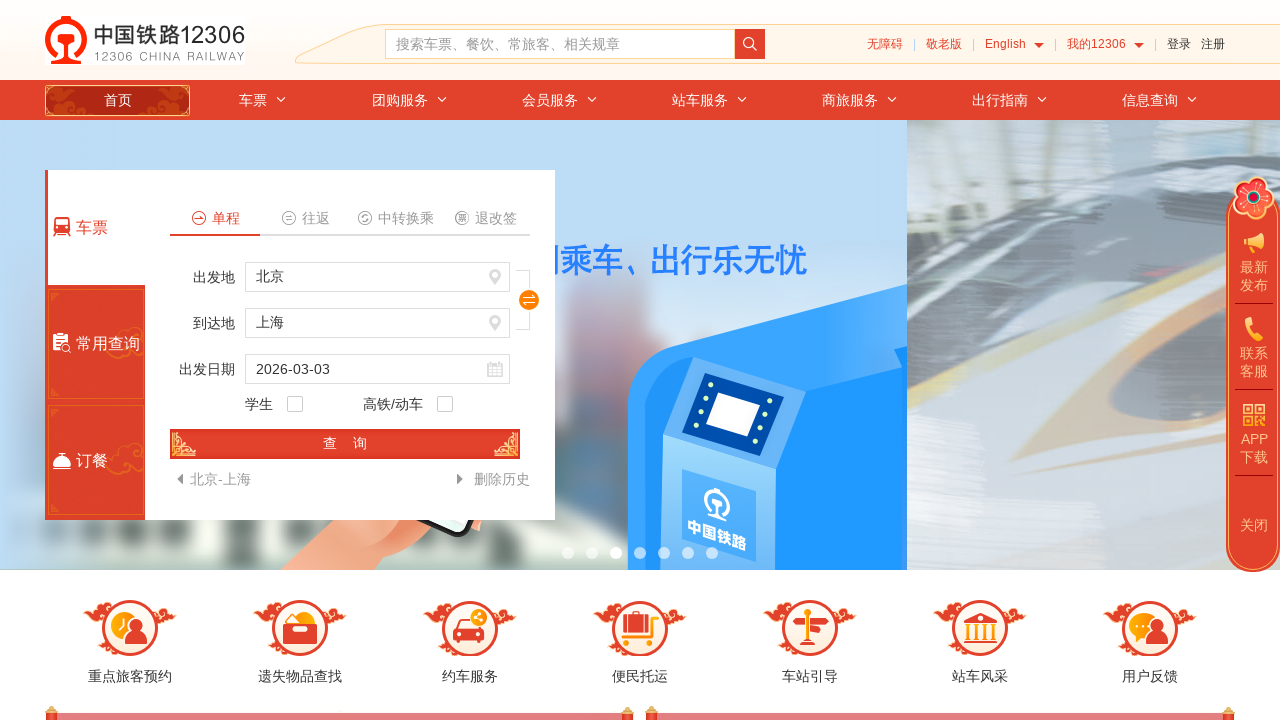